Tests multi-window browser handling by opening a new window, navigating to a second site to get course information, then switching back to the original window and filling a form field with the extracted data.

Starting URL: https://rahulshettyacademy.com/angularpractice/

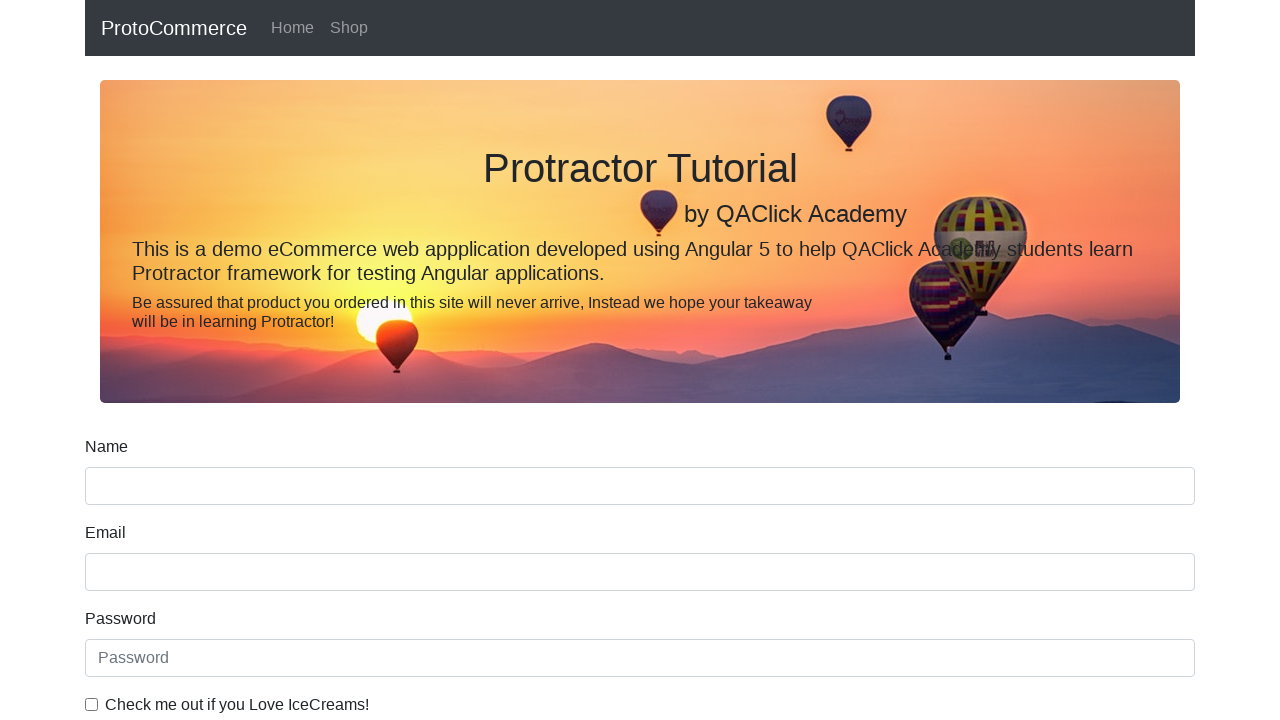

Opened a new browser window/tab
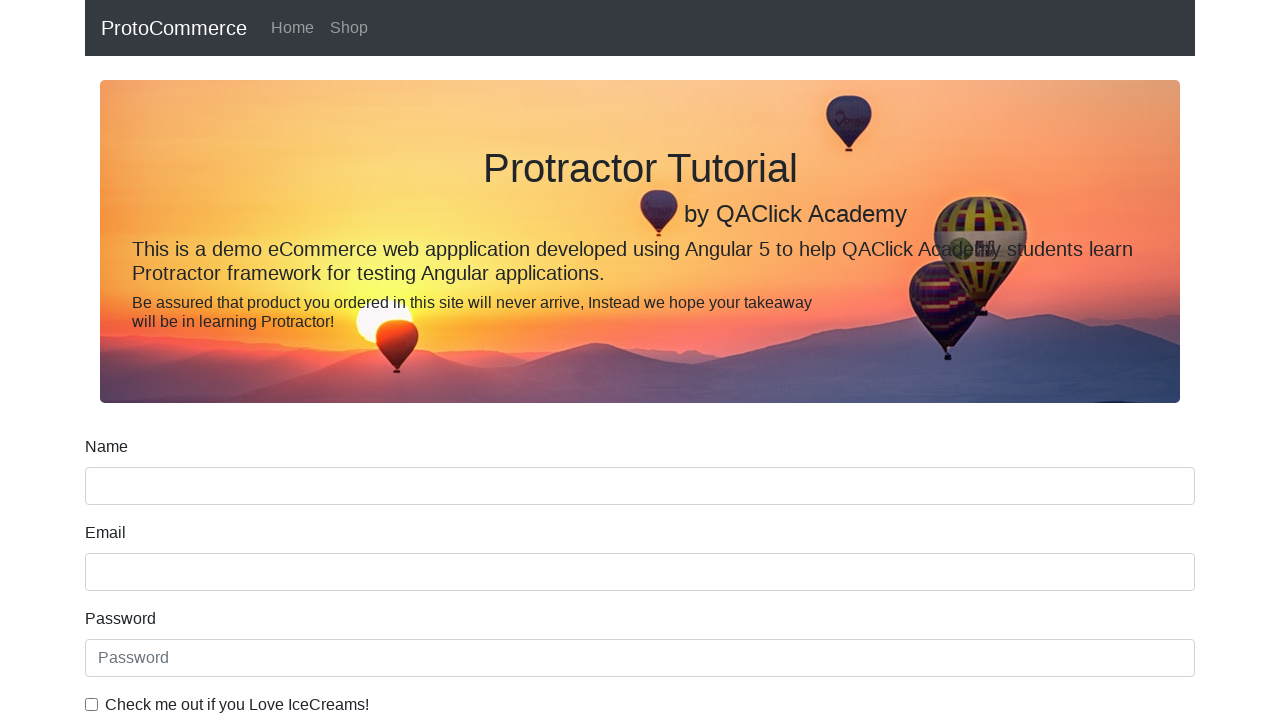

Navigated to https://rahulshettyacademy.com/ in new window
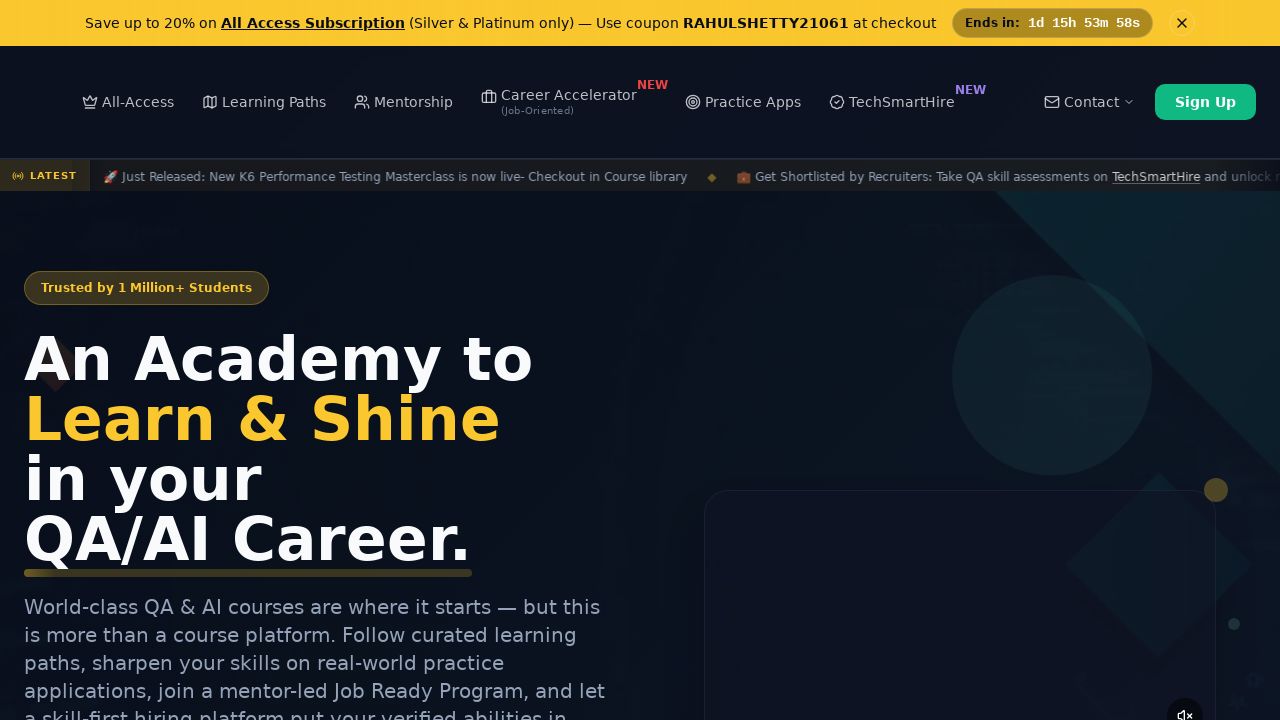

Course links loaded in new window
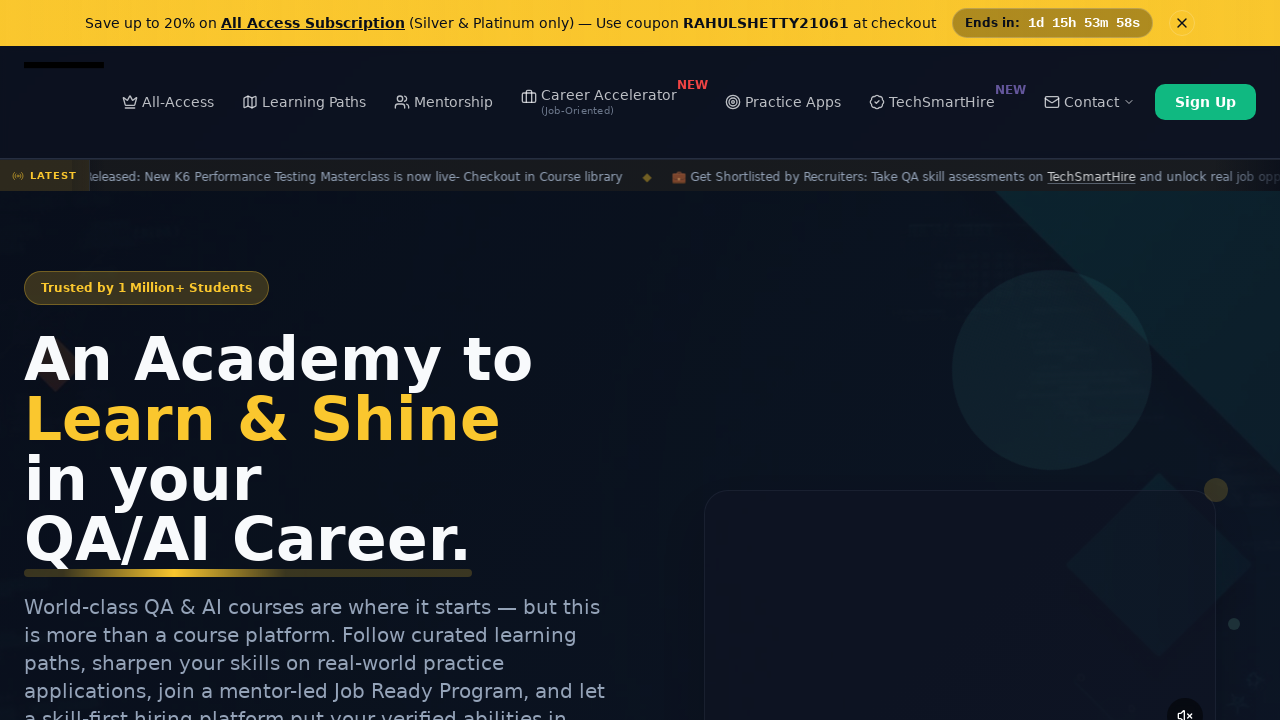

Located course links element
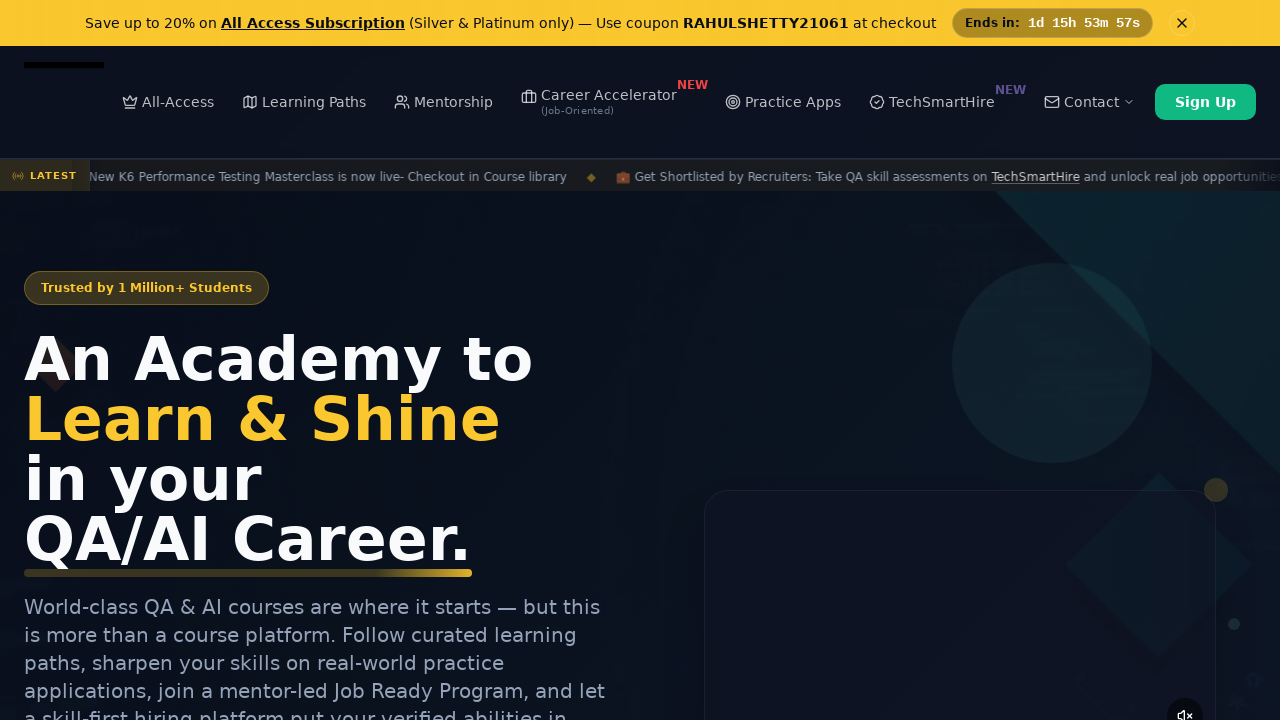

Extracted course name from second link: 'Playwright Testing'
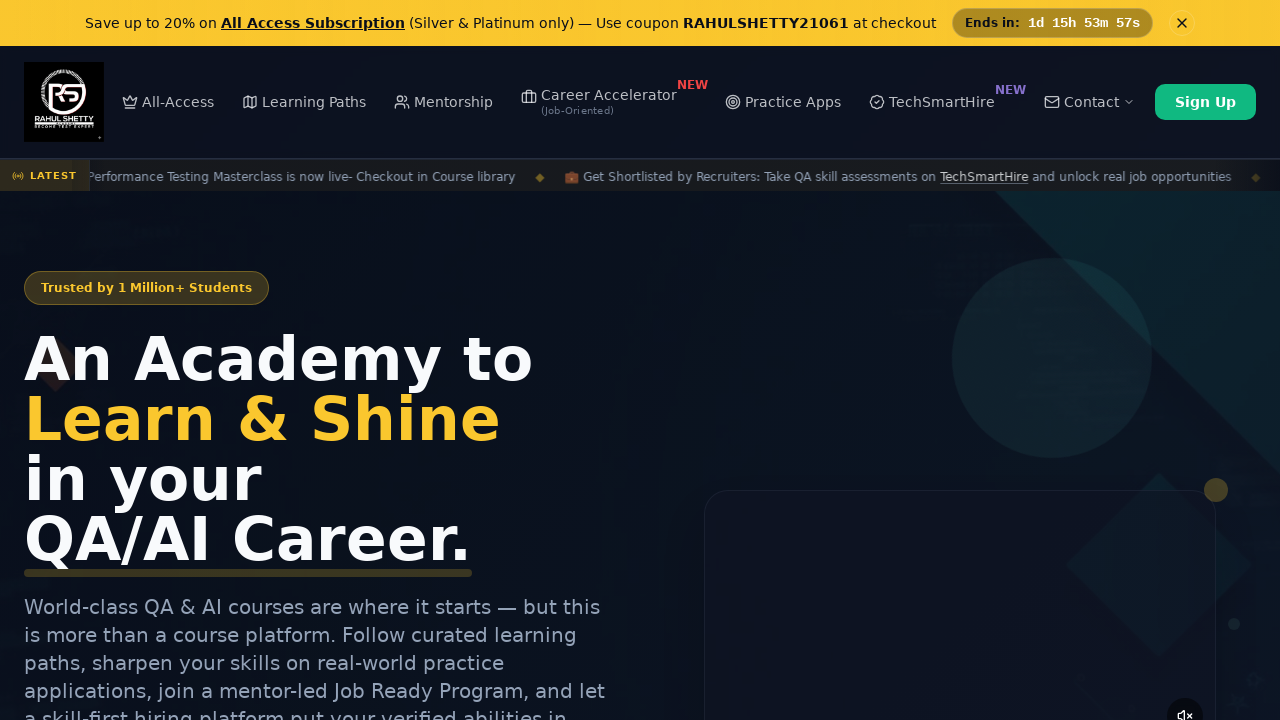

Switched back to original window and filled name field with 'Playwright Testing' on input[name='name']
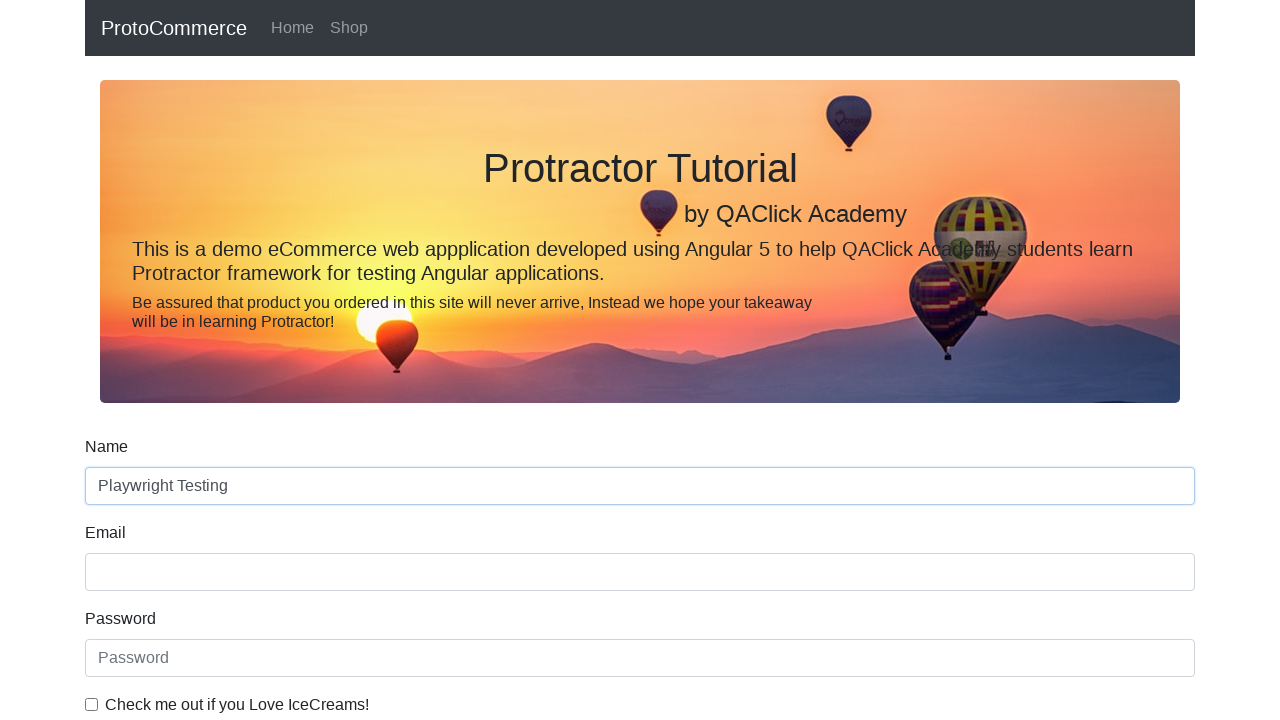

Waited 500ms to verify form field was filled
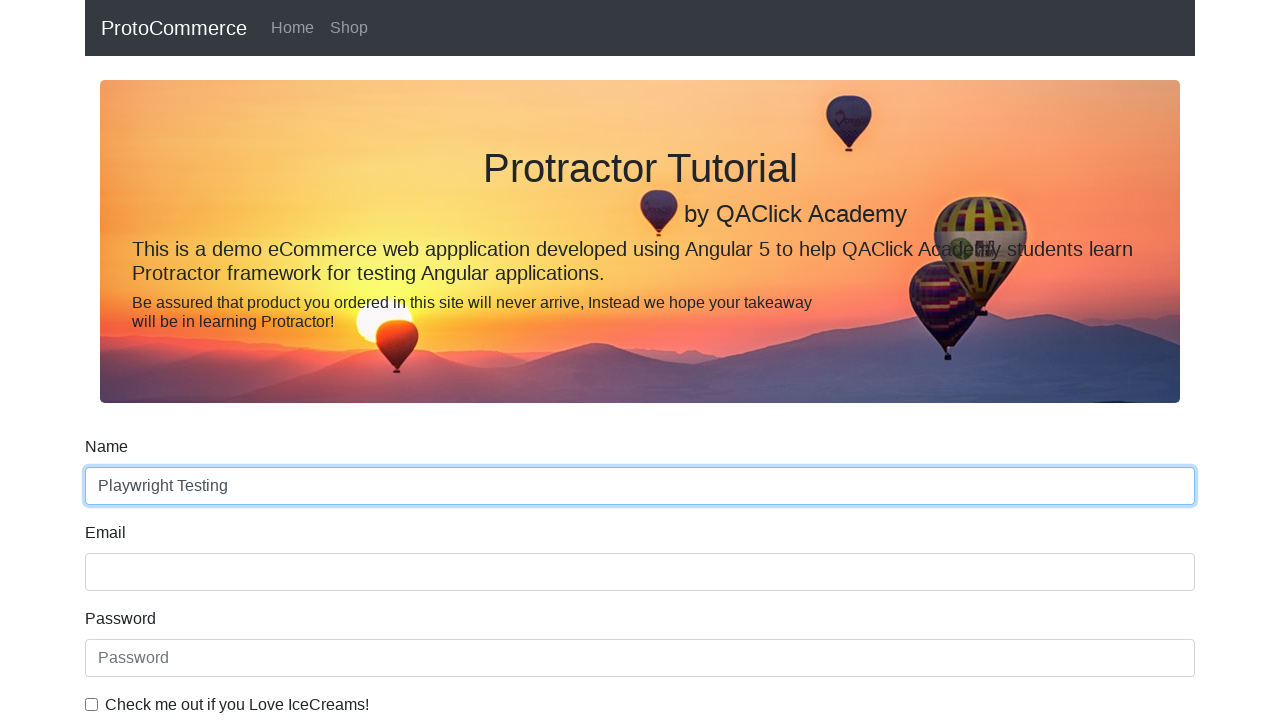

Closed the second browser window
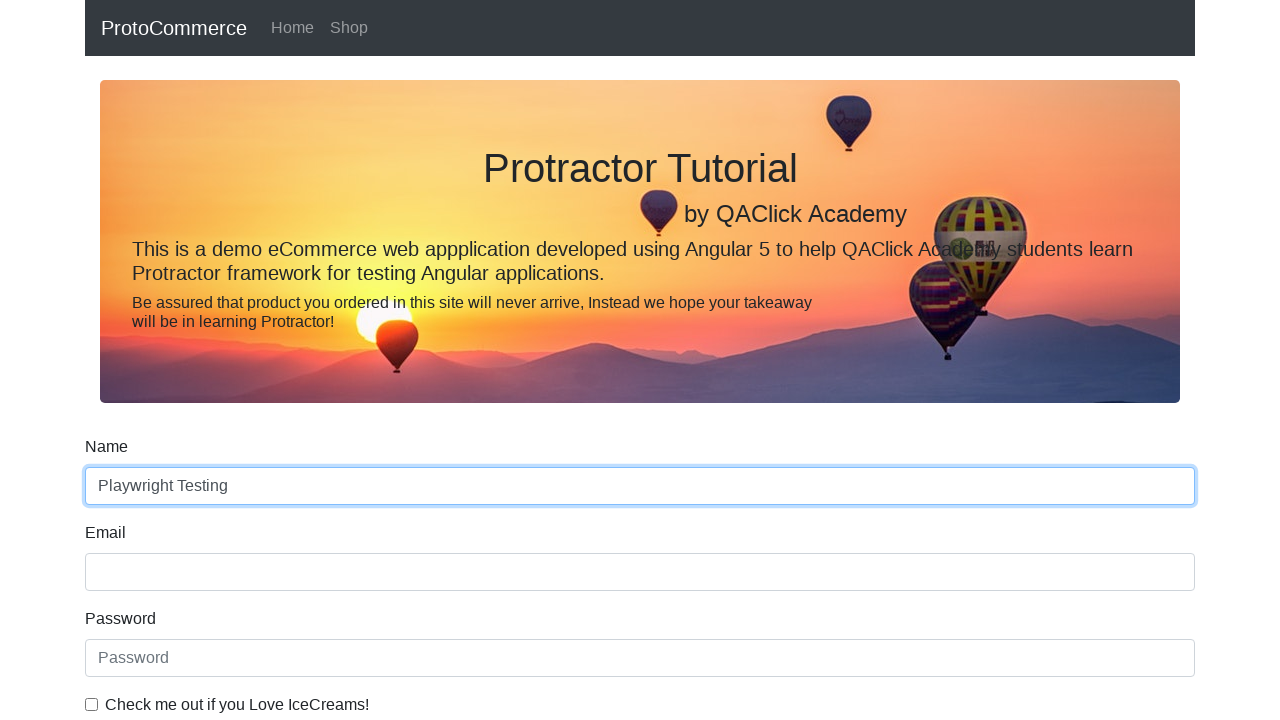

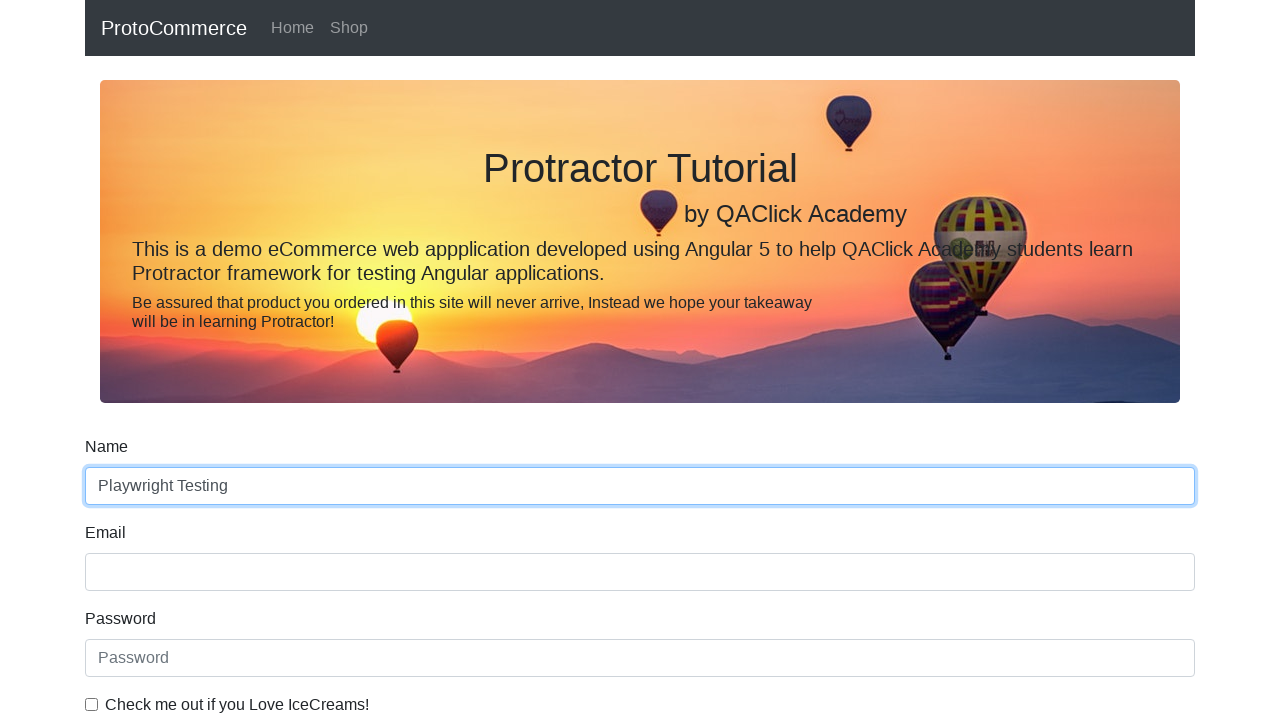